Tests dropdown selection functionality by clicking on a dropdown and selecting the "Three" option from the list

Starting URL: https://www.selenium.dev/selenium/web/web-form.html

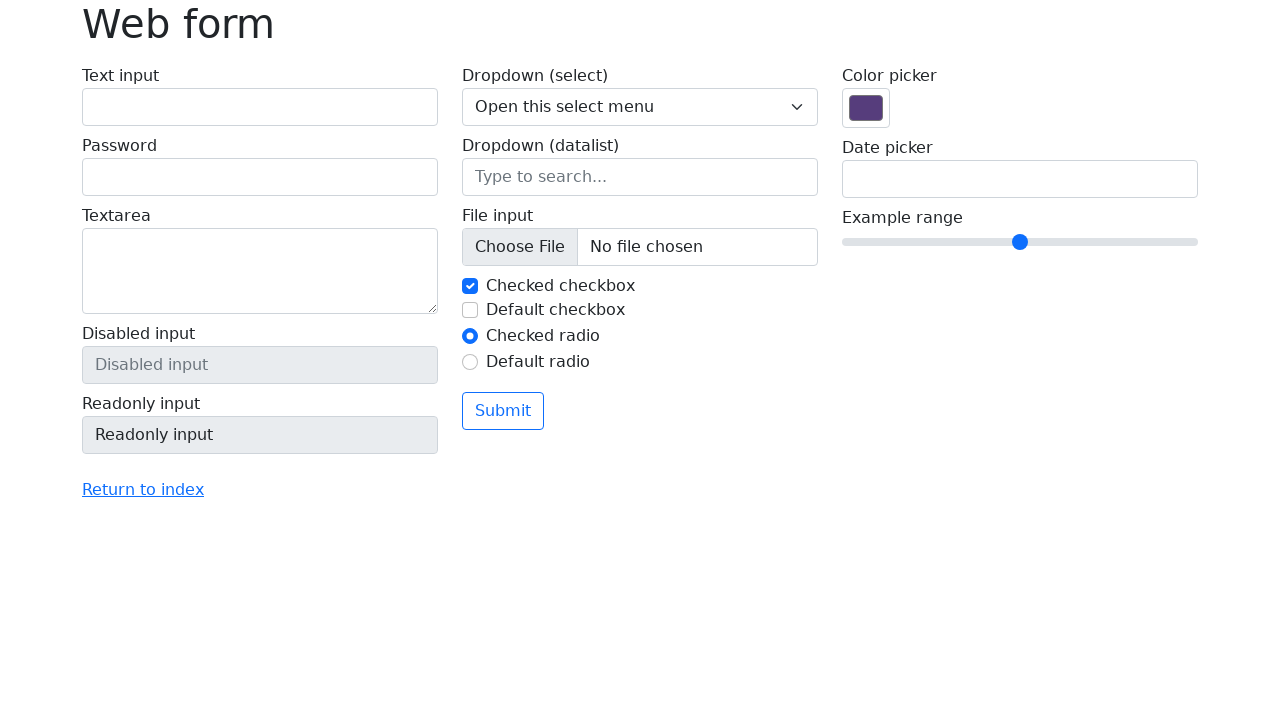

Clicked on dropdown to open it at (640, 107) on select.form-select
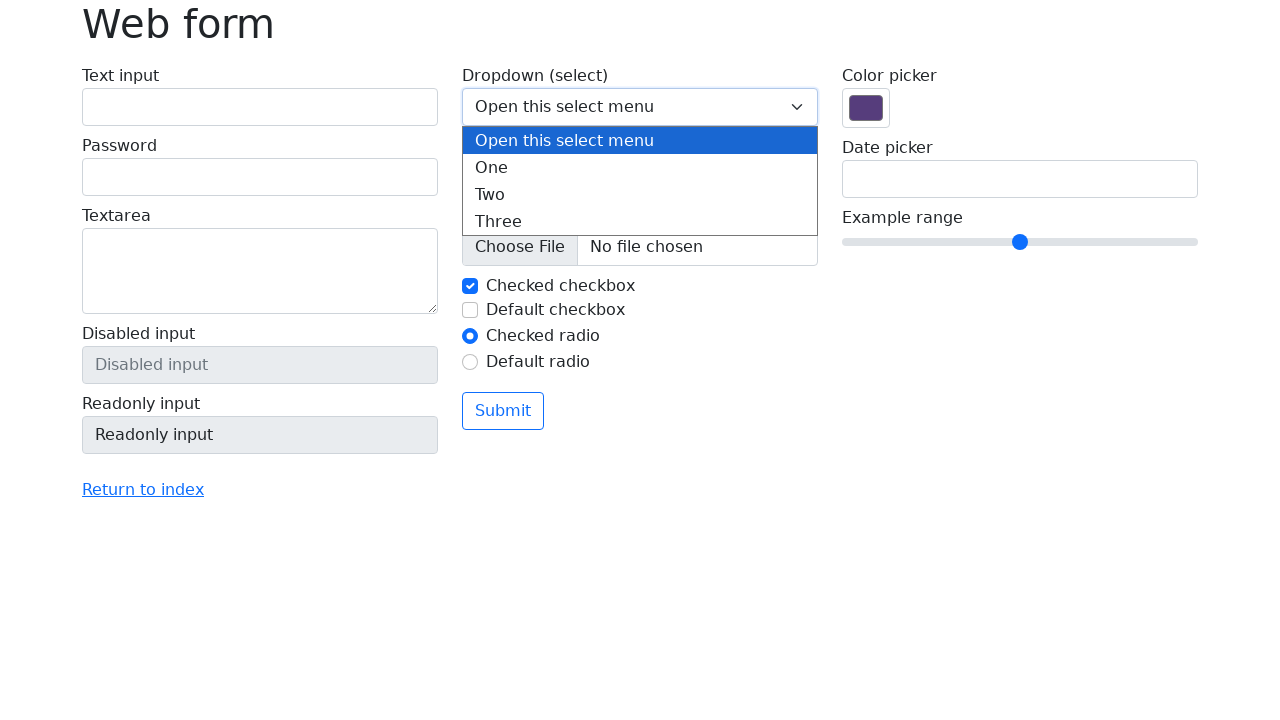

Selected 'Three' option from dropdown on select.form-select
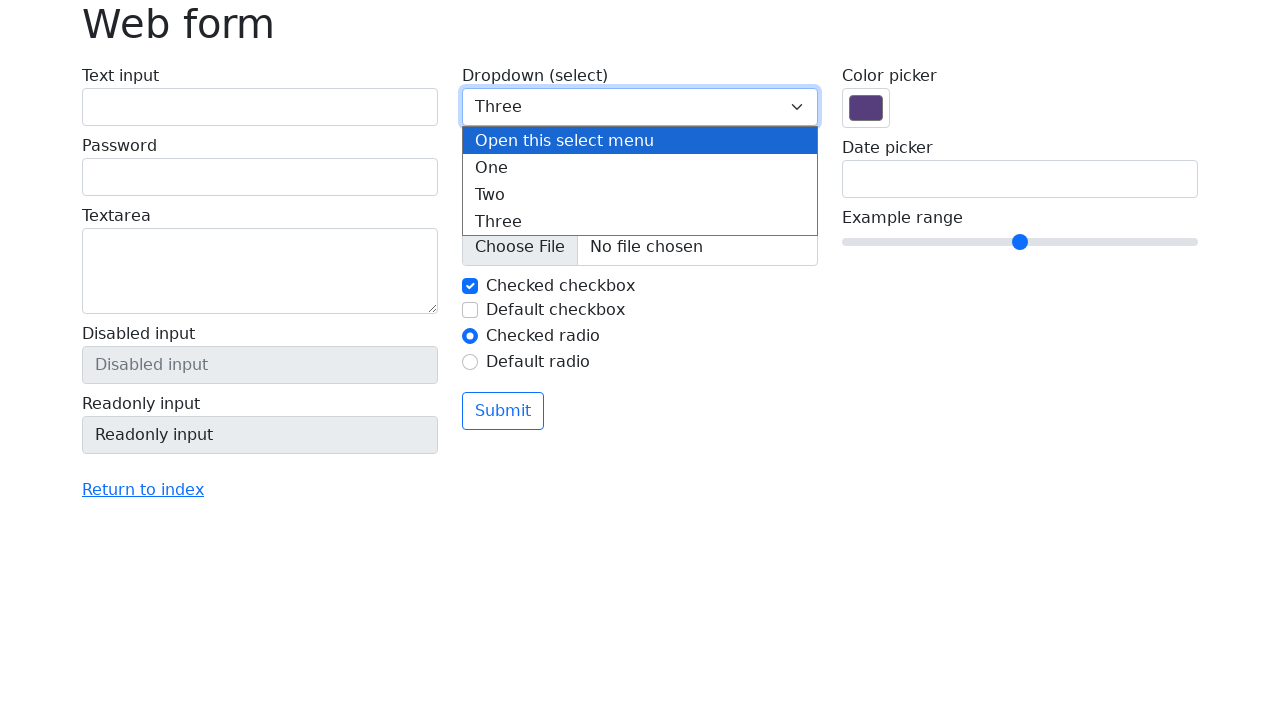

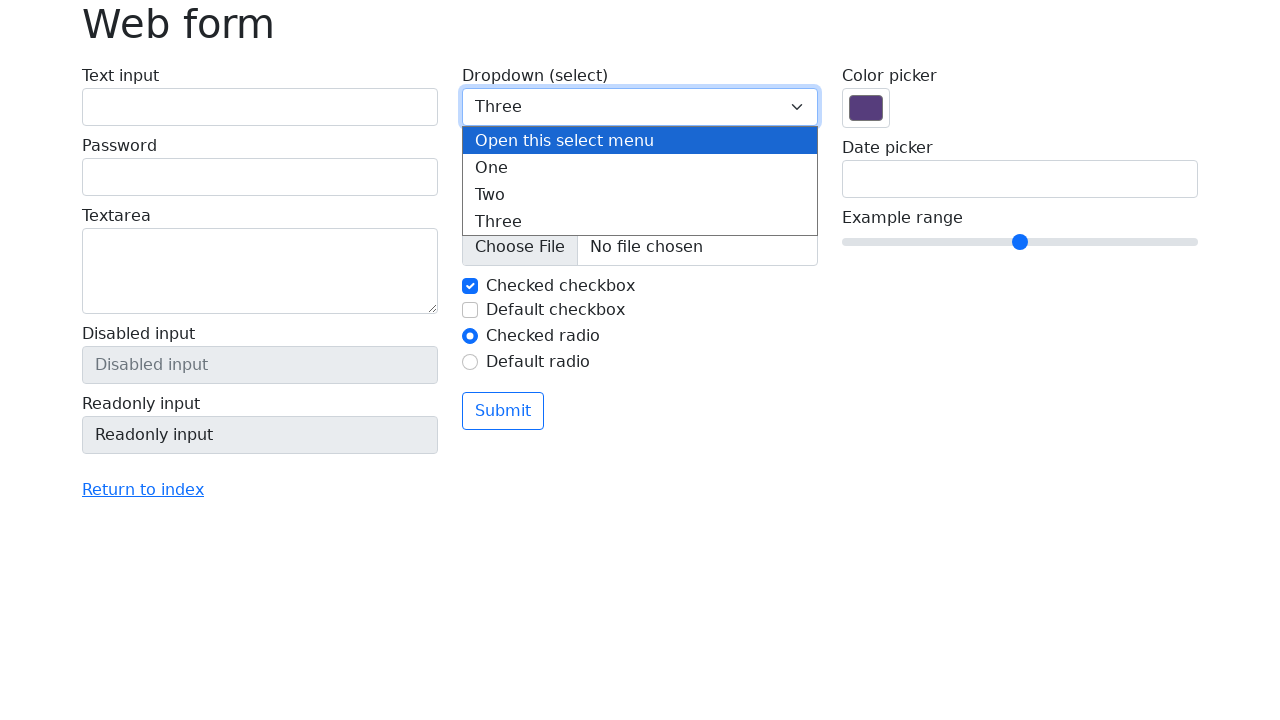